Tests filtering to display only completed items

Starting URL: https://demo.playwright.dev/todomvc

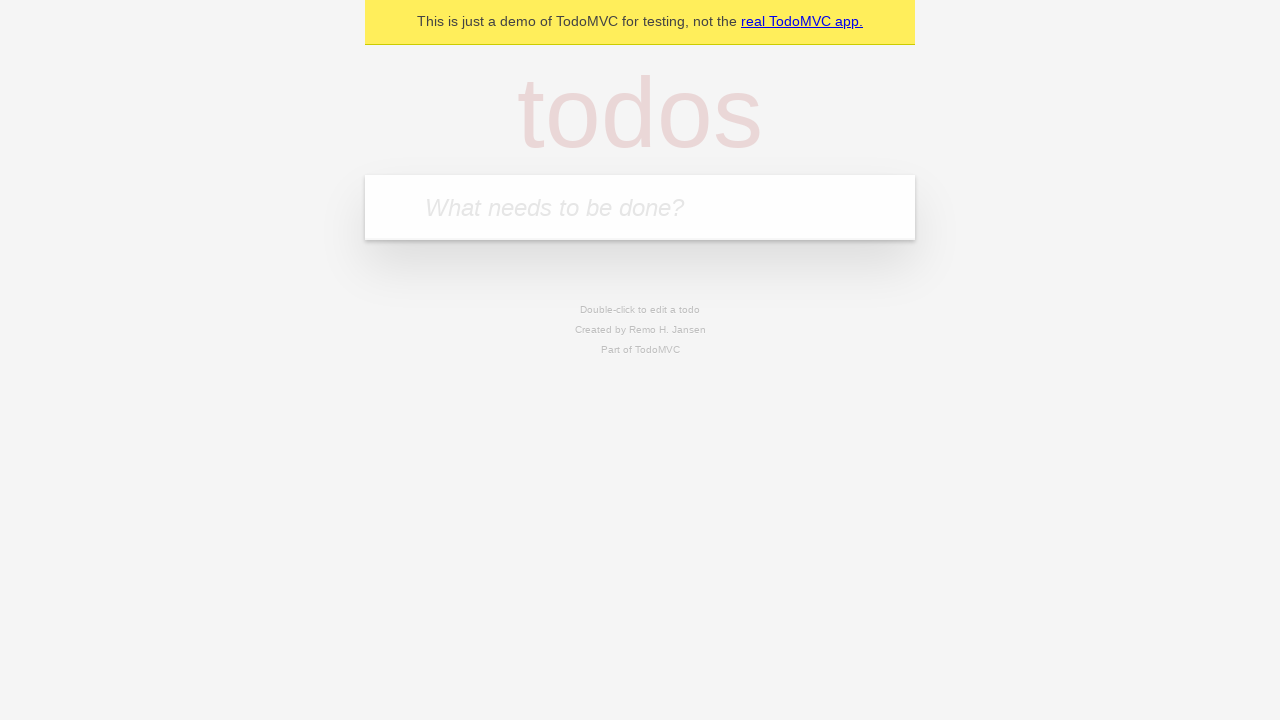

Filled todo input with 'buy some cheese' on internal:attr=[placeholder="What needs to be done?"i]
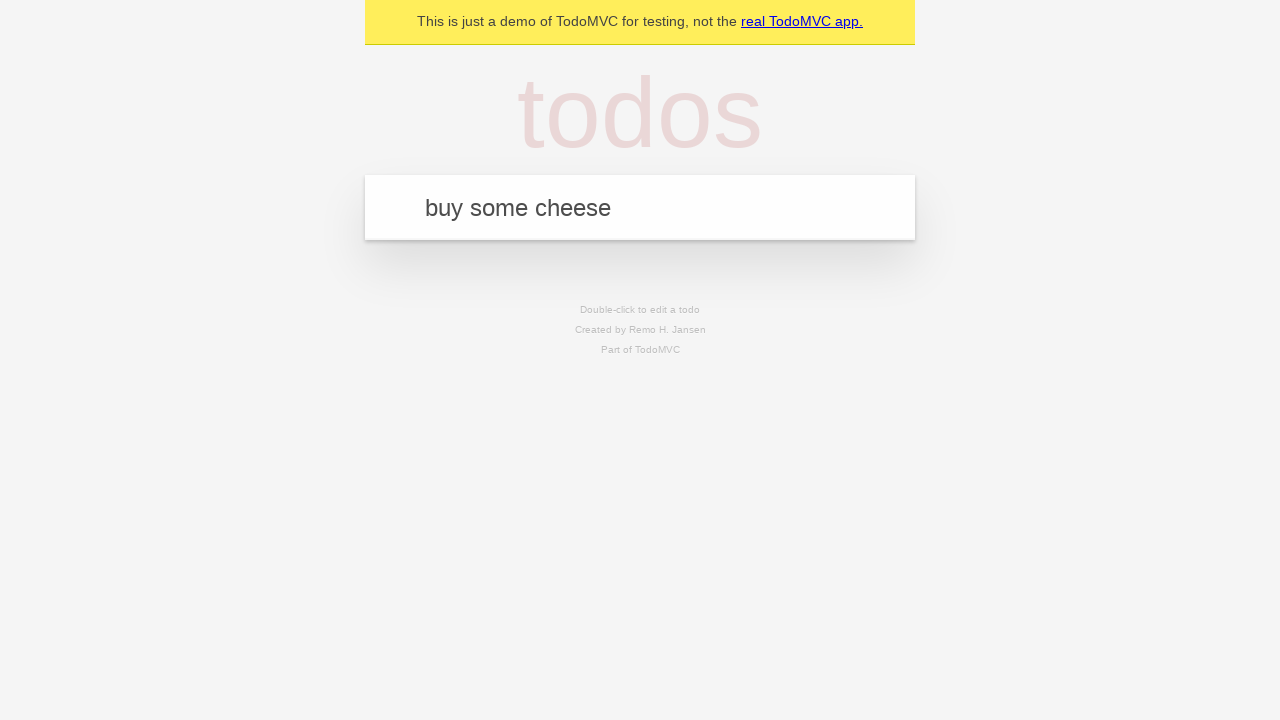

Pressed Enter to create todo 'buy some cheese' on internal:attr=[placeholder="What needs to be done?"i]
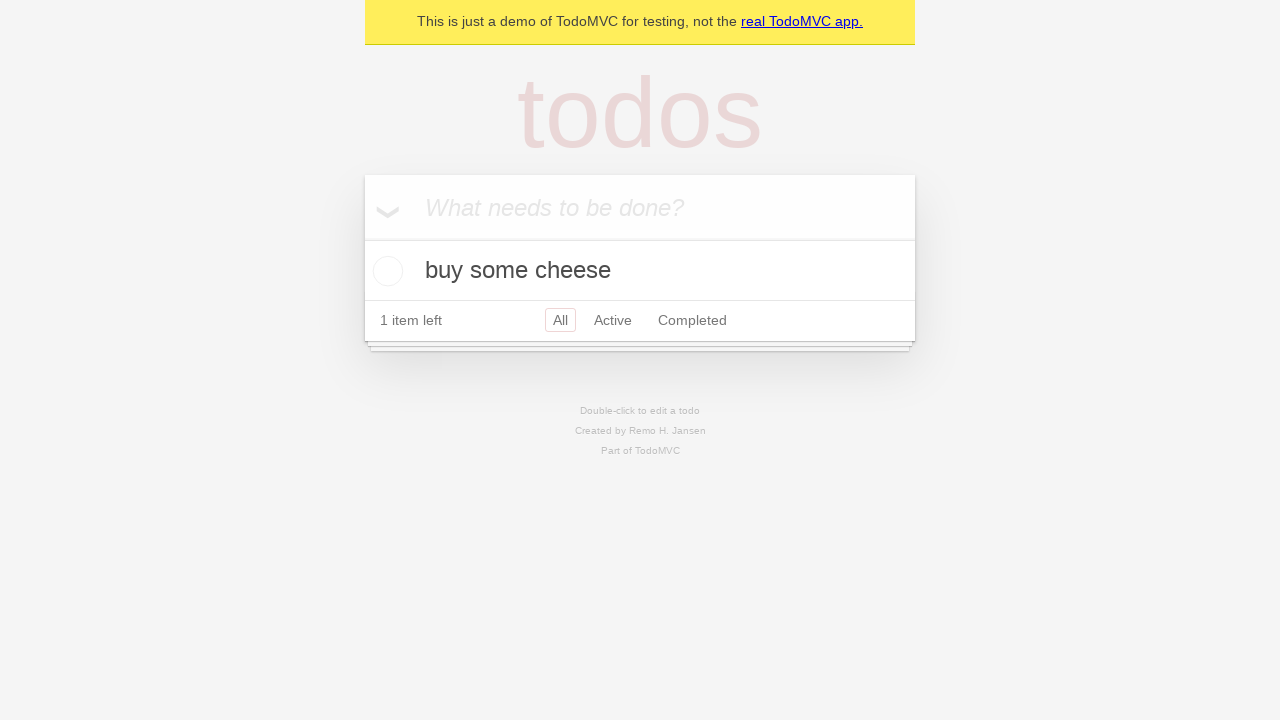

Filled todo input with 'feed the cat' on internal:attr=[placeholder="What needs to be done?"i]
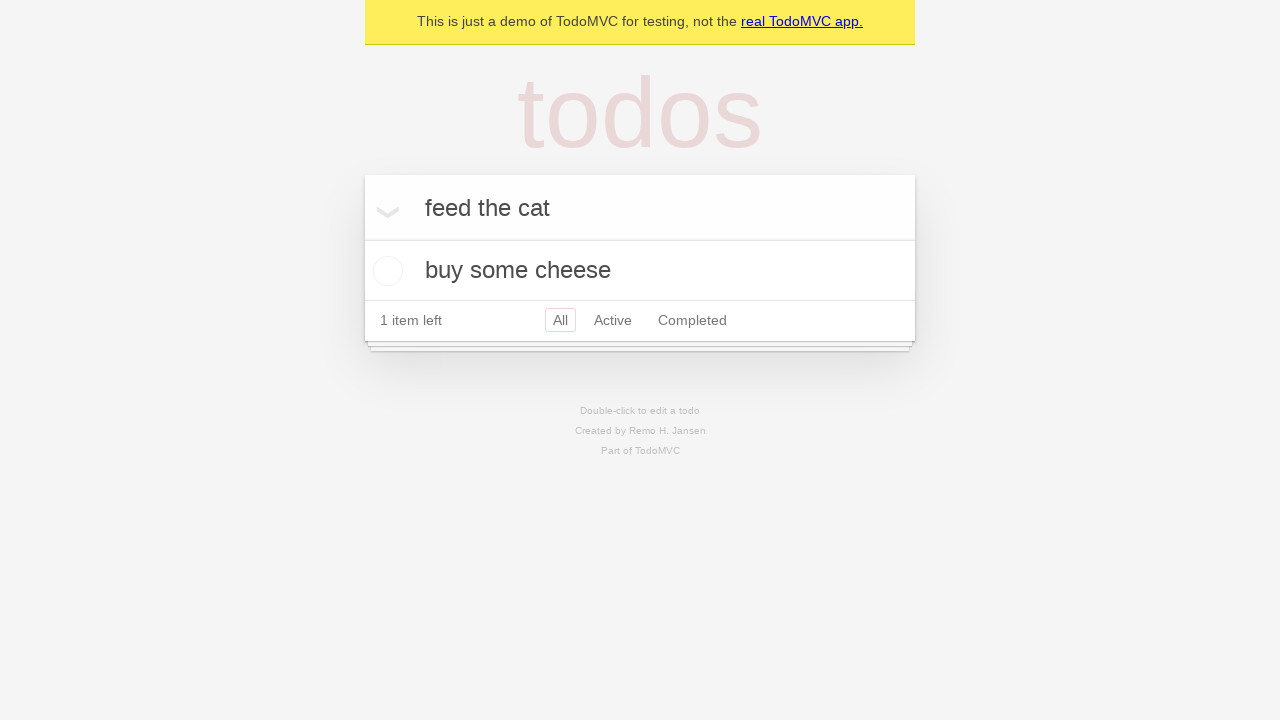

Pressed Enter to create todo 'feed the cat' on internal:attr=[placeholder="What needs to be done?"i]
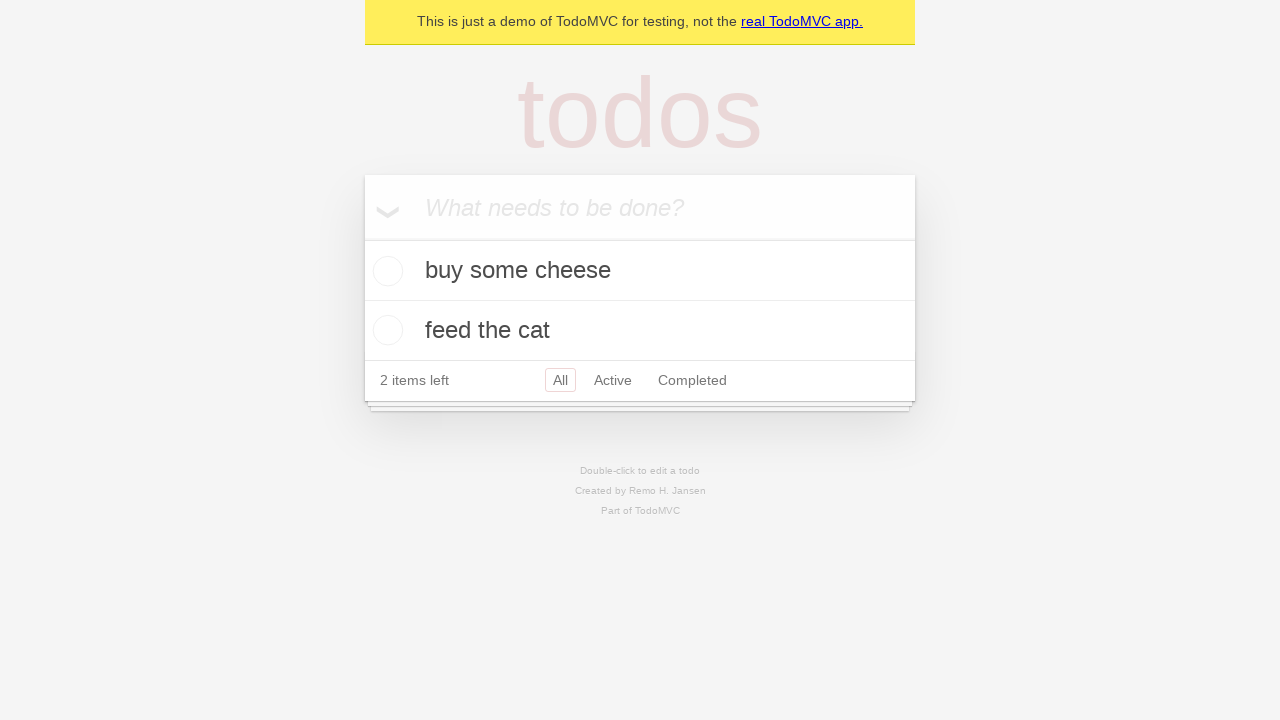

Filled todo input with 'book a doctors appointment' on internal:attr=[placeholder="What needs to be done?"i]
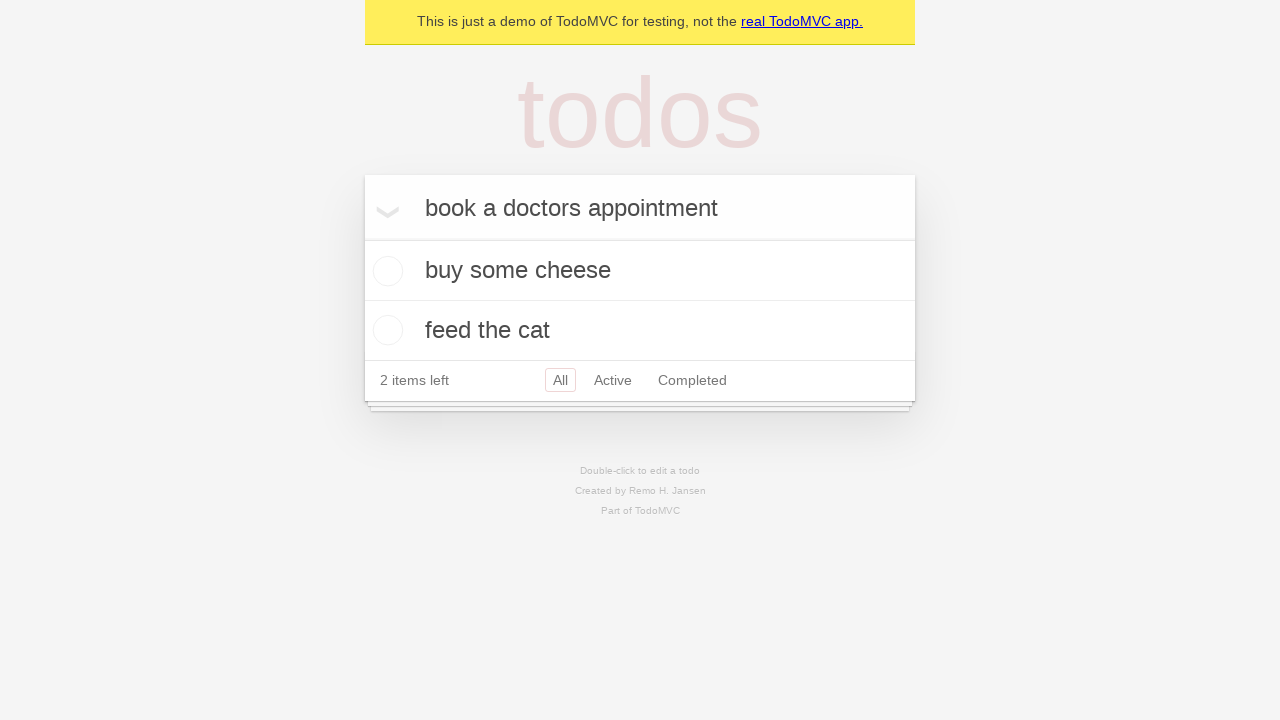

Pressed Enter to create todo 'book a doctors appointment' on internal:attr=[placeholder="What needs to be done?"i]
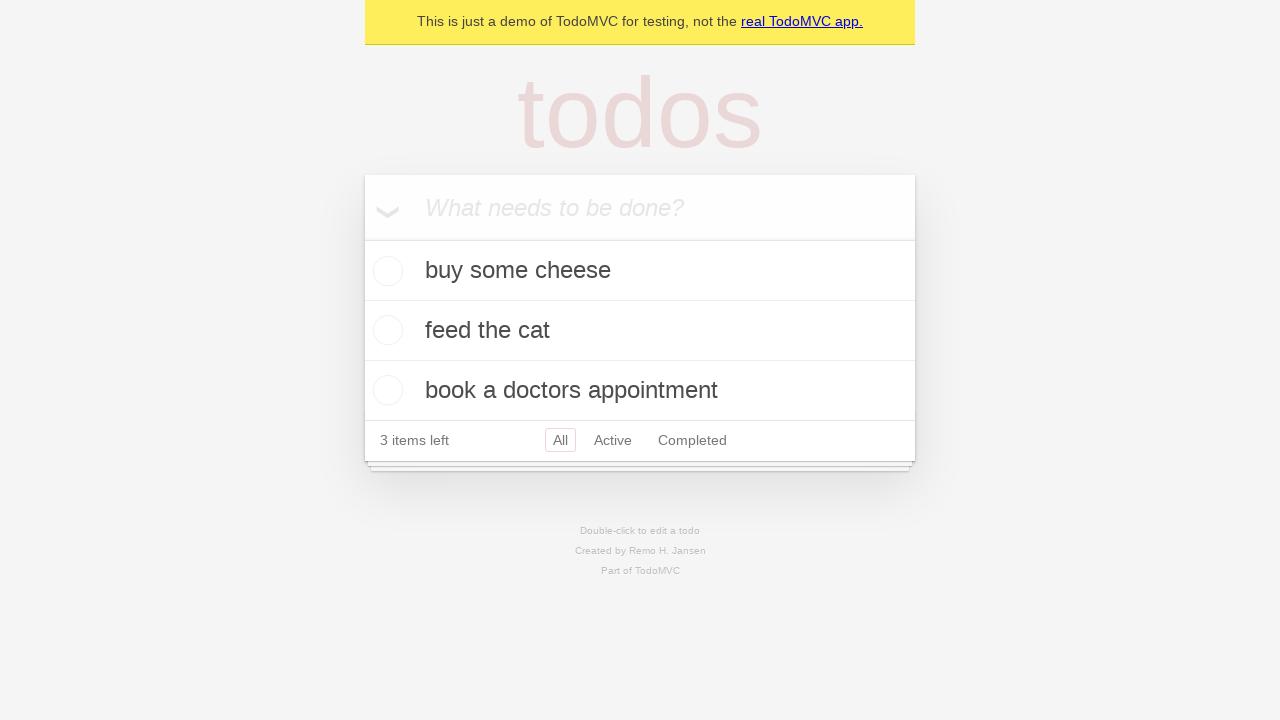

Checked the second todo item at (385, 330) on internal:testid=[data-testid="todo-item"s] >> nth=1 >> internal:role=checkbox
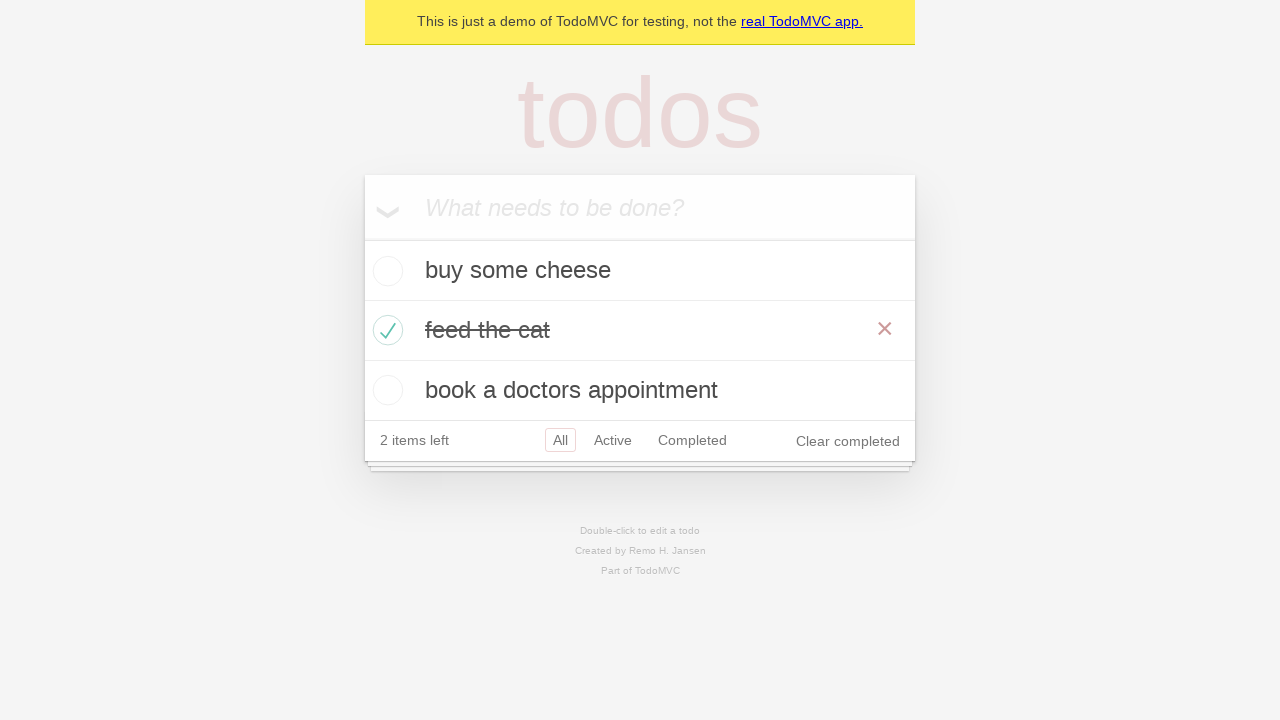

Clicked the Completed filter to display only completed items at (692, 440) on internal:role=link[name="Completed"i]
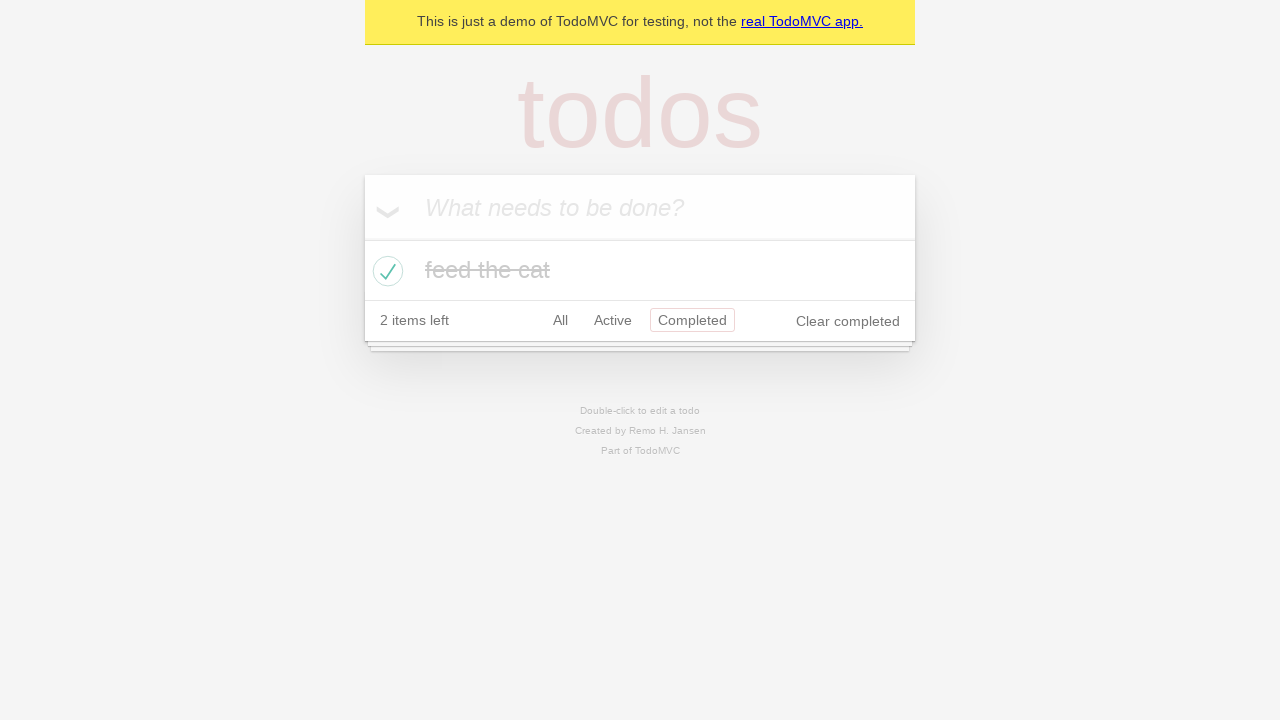

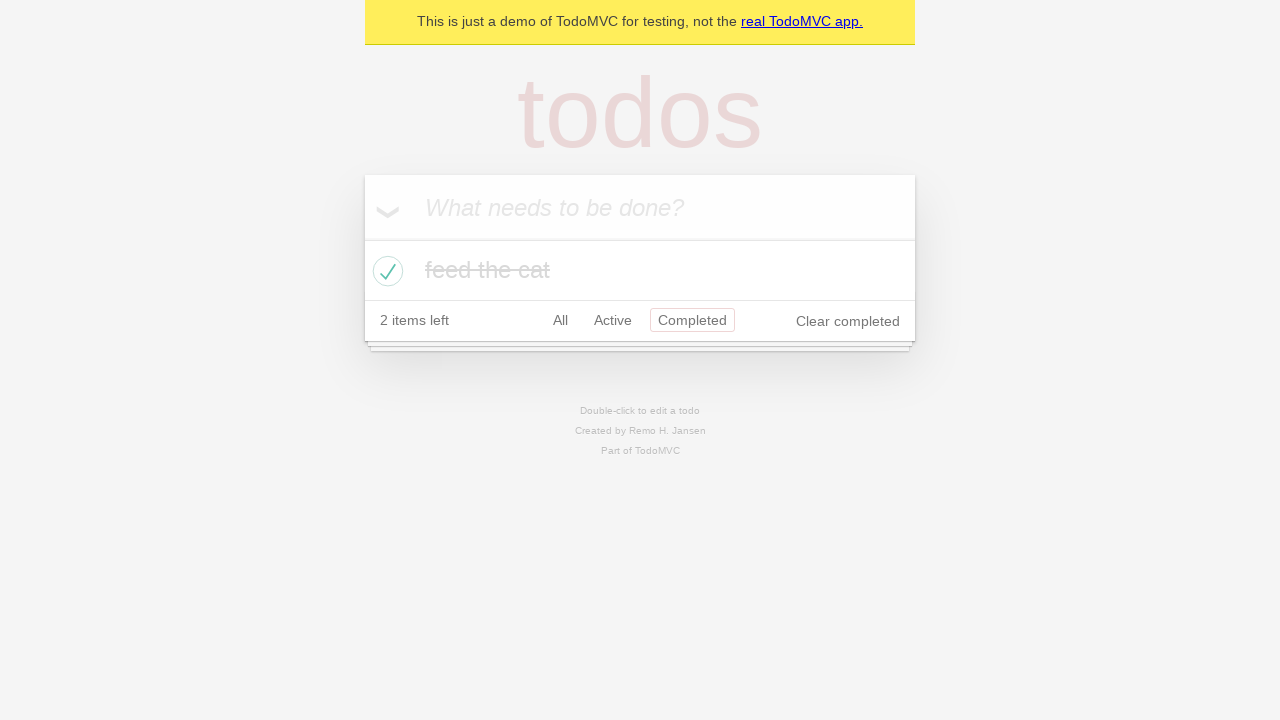